Tests the E-Prime checker with text containing discouraged words (like "am"), verifying it correctly identifies and counts them.

Starting URL: https://exploratorytestingacademy.com/app/

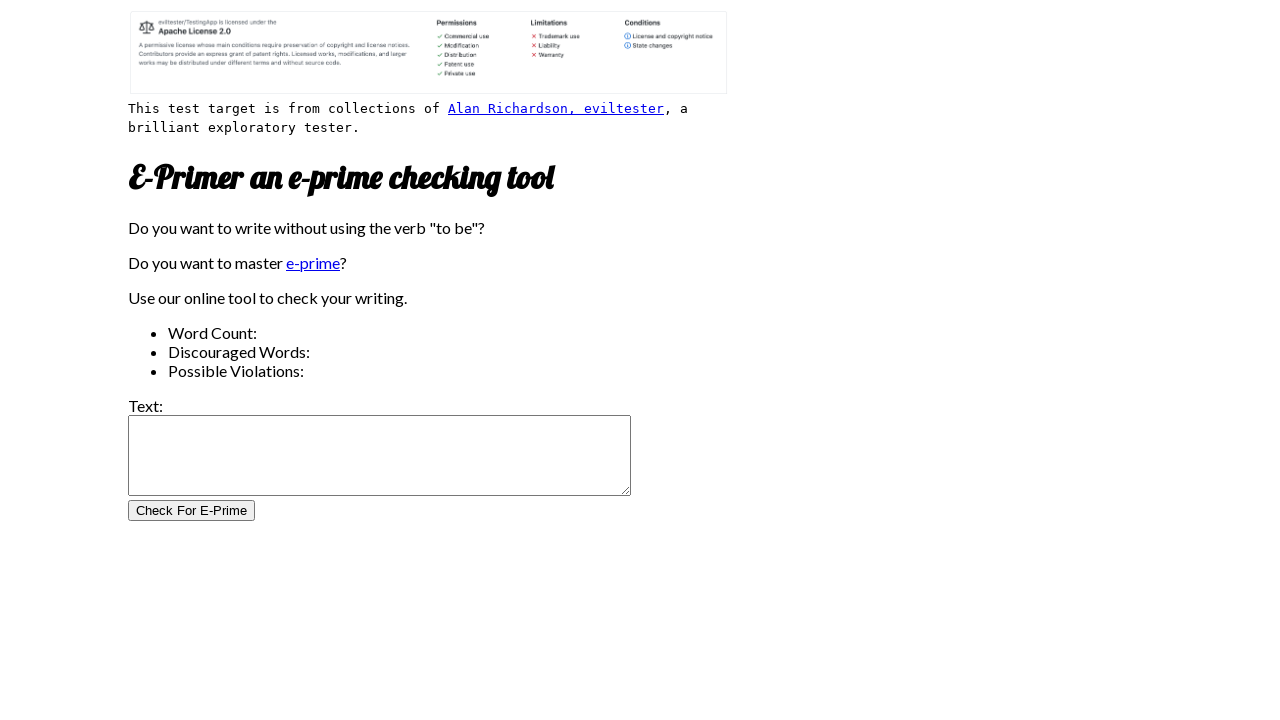

Clicked on the text input field at (380, 456) on internal:role=textbox[name="Text:"i]
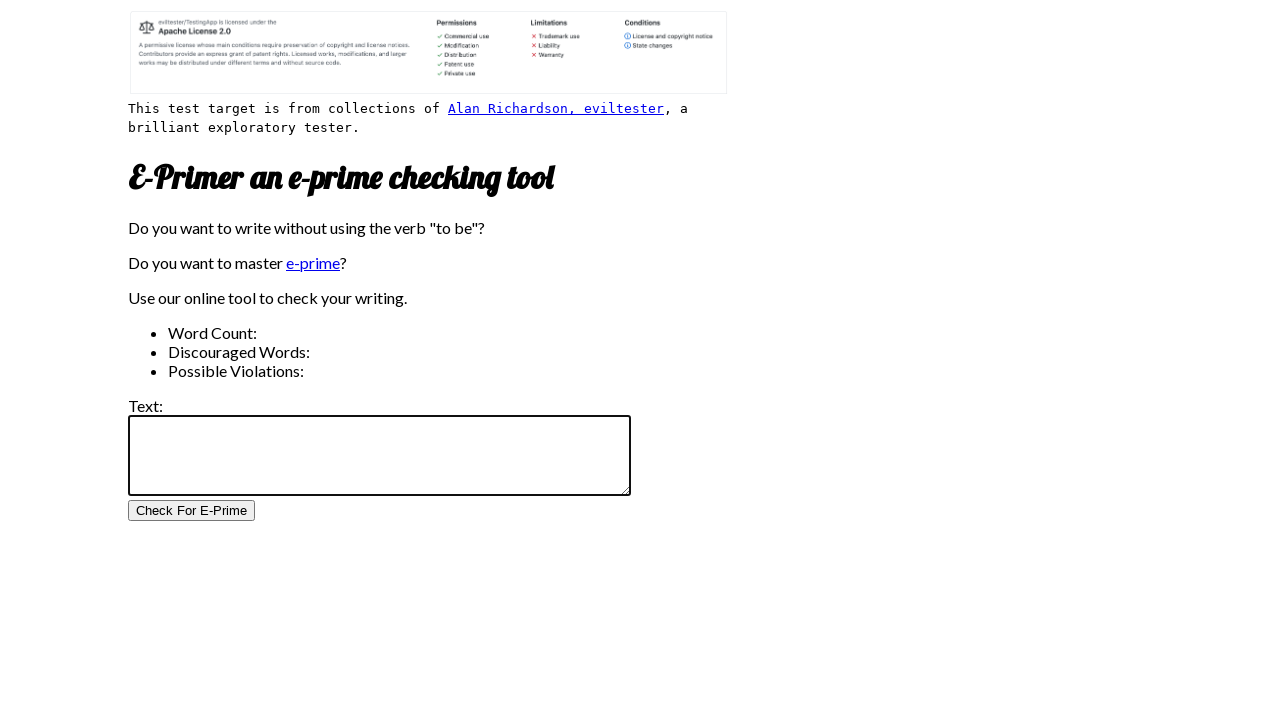

Filled text input with discouraged E-Prime words: 'I am Matthieu Degraeve, i am 38 years old, i come from boston texas' on internal:role=textbox[name="Text:"i]
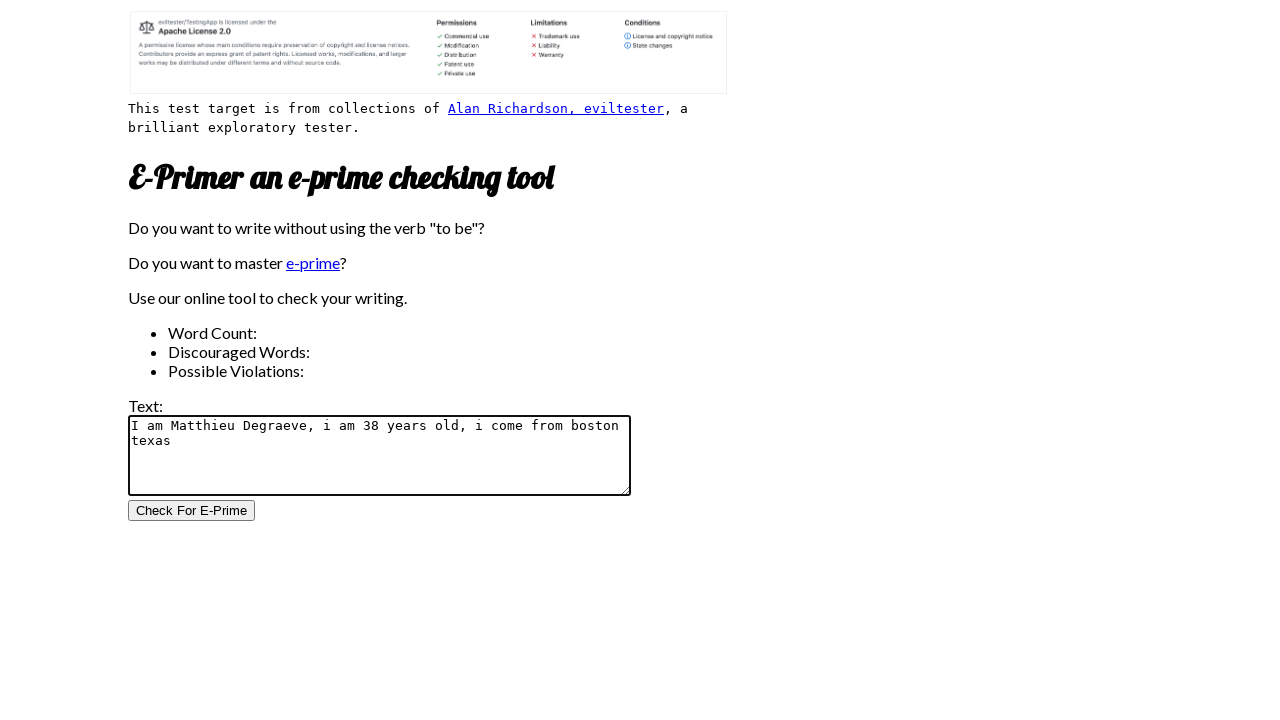

Clicked 'Check For E-Prime' button to analyze text at (192, 511) on internal:role=button[name="Check For E-Prime"i]
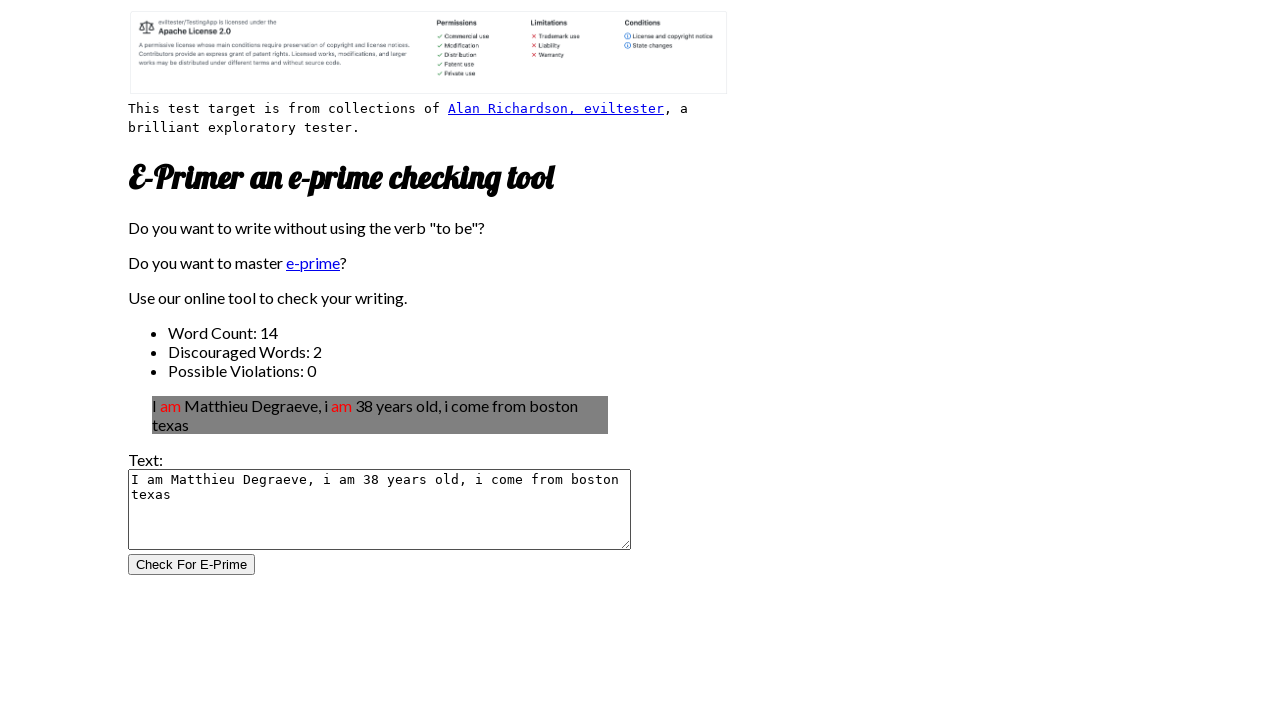

Word count results element loaded
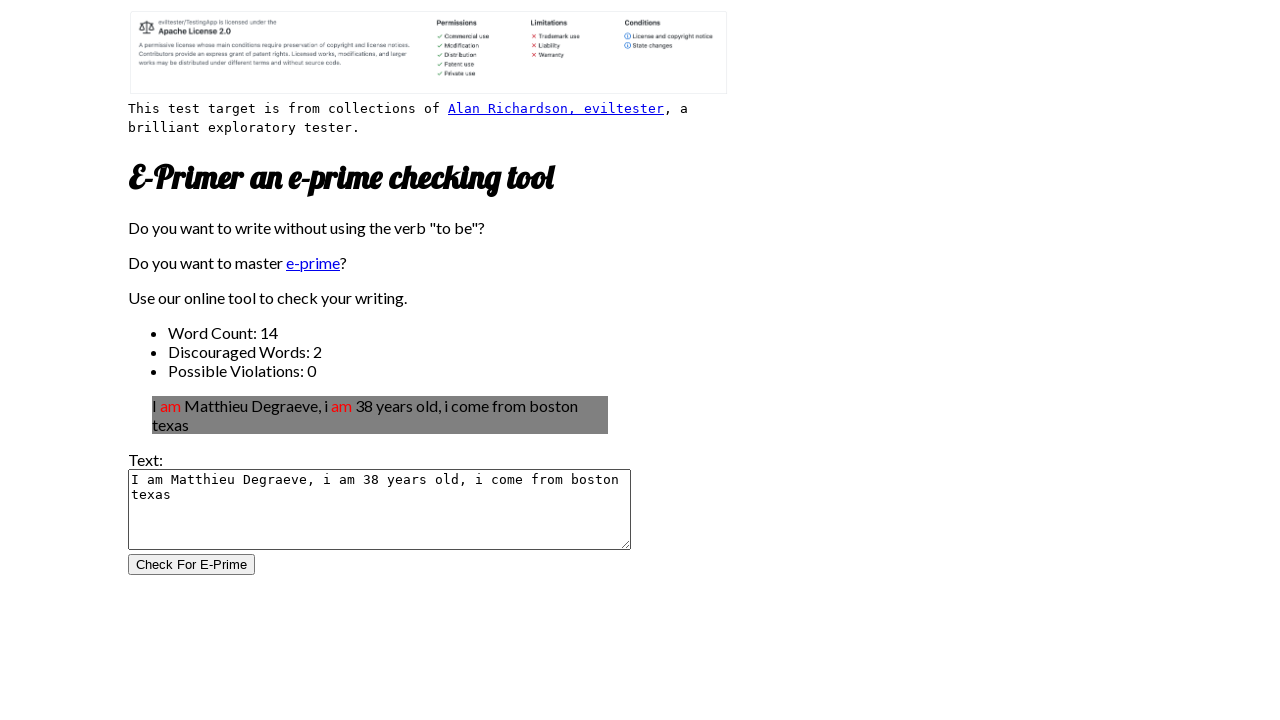

Discouraged word count results element loaded
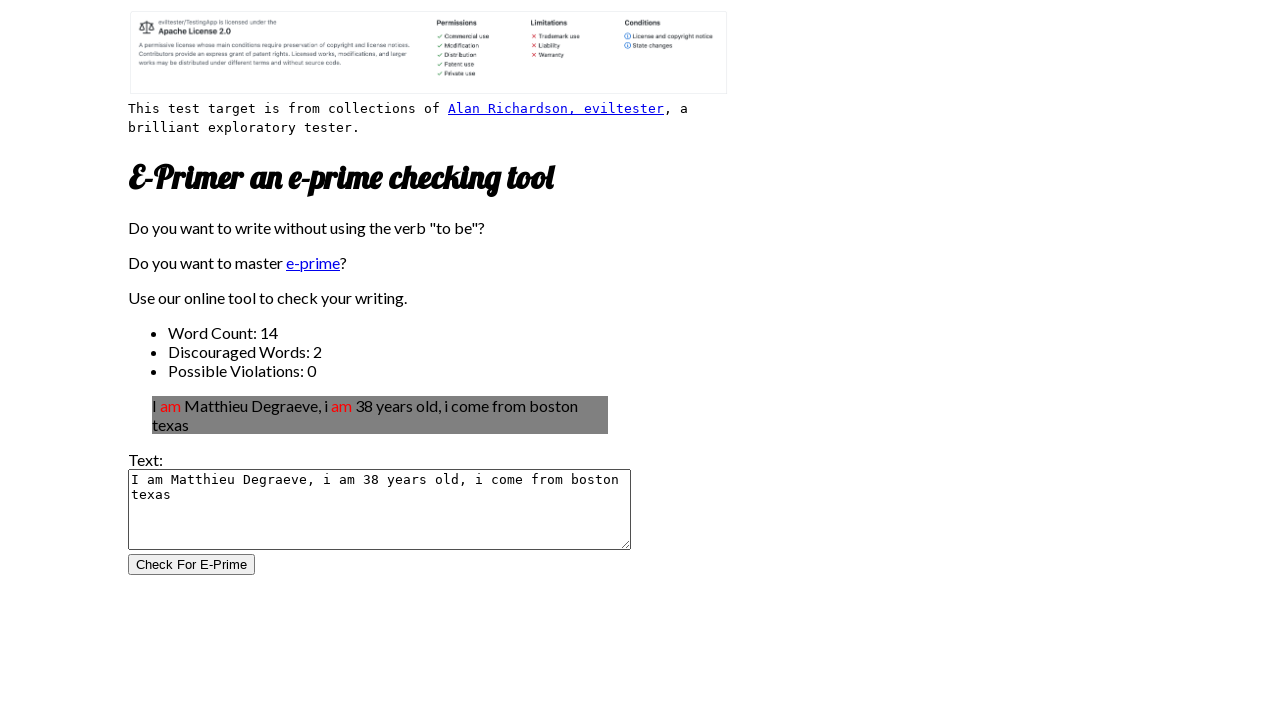

E-Prime analysis output results element loaded
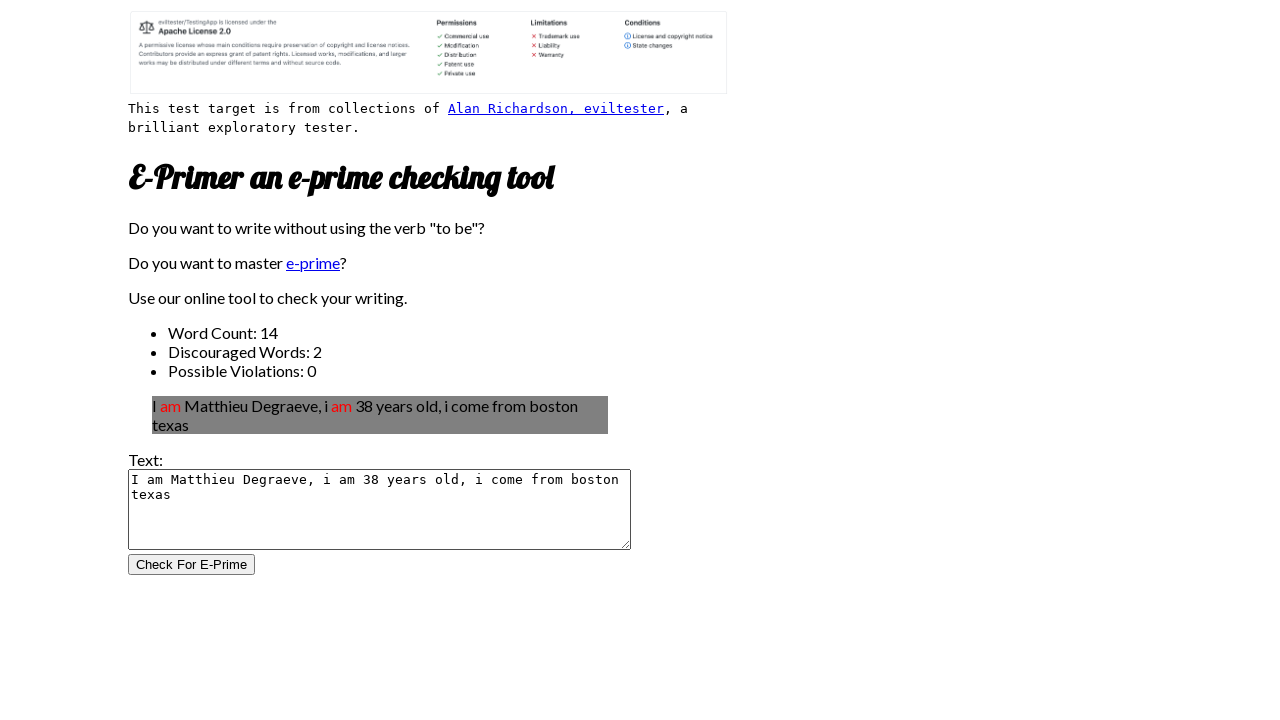

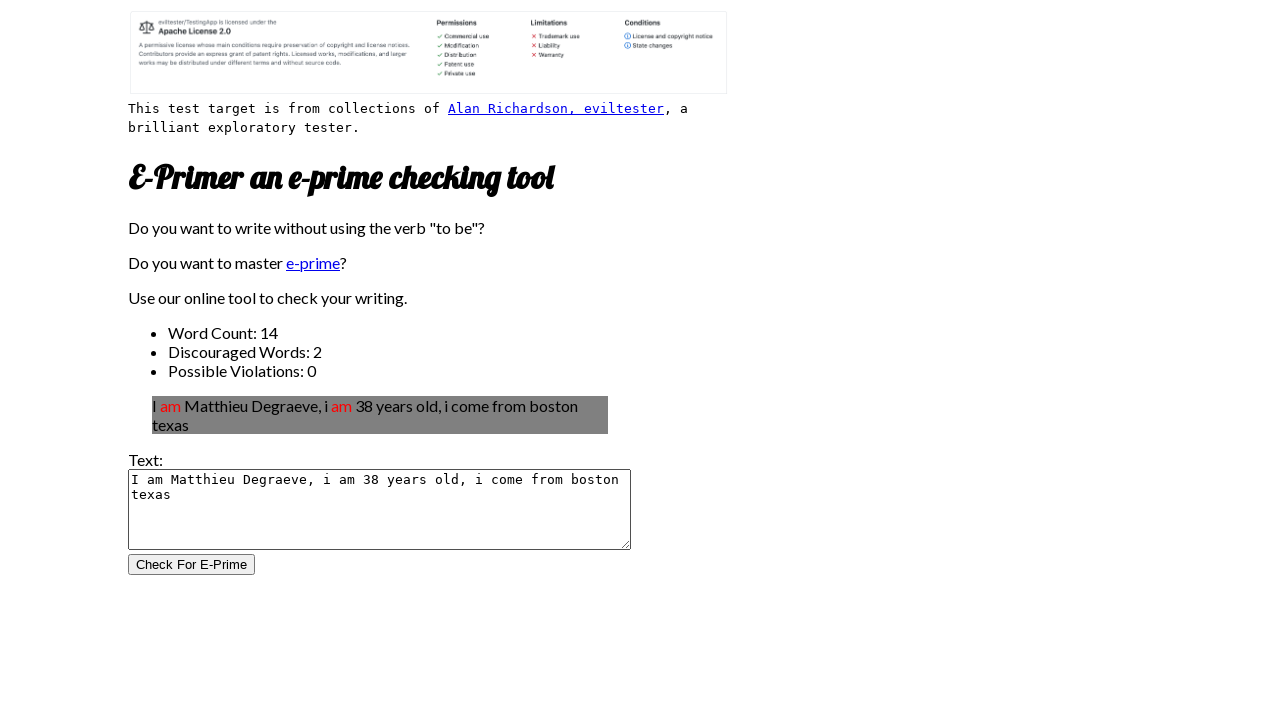